Navigates to the Software Testing Help homepage from the initial tutorial page

Starting URL: http://www.softwaretestinghelp.com/testng-framework-selenium-tutorial-12/

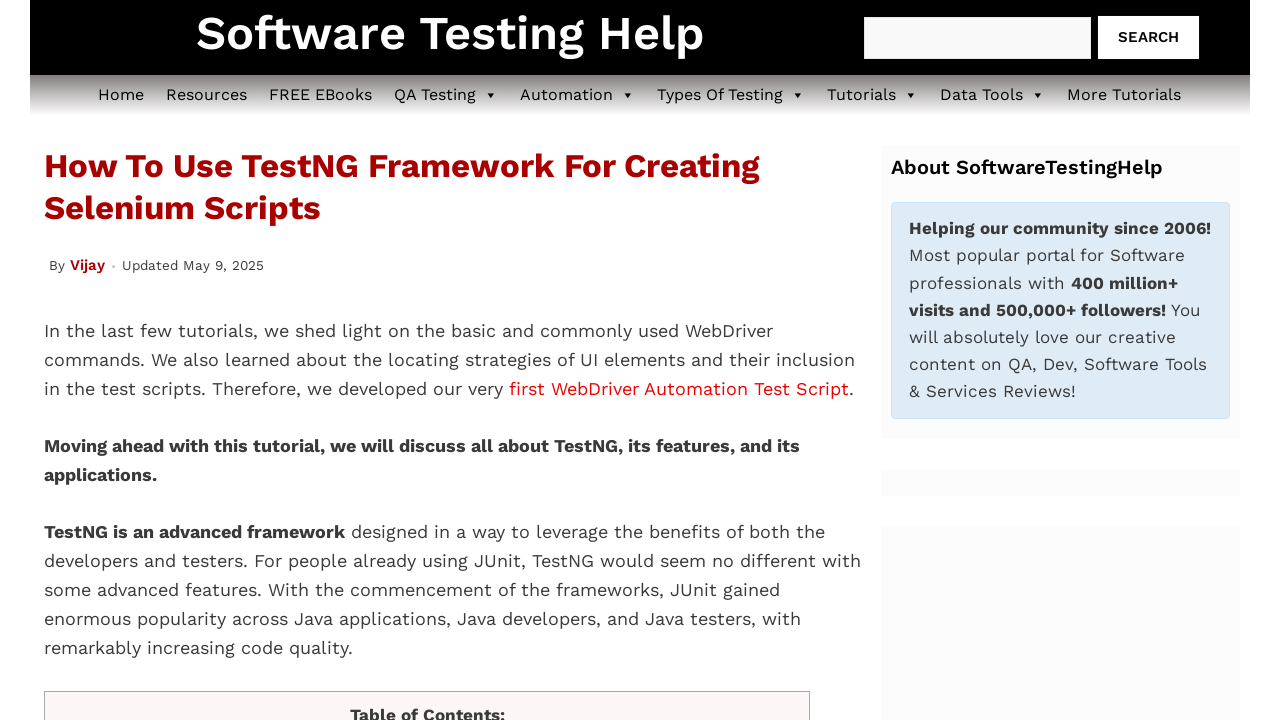

Navigated to Software Testing Help homepage
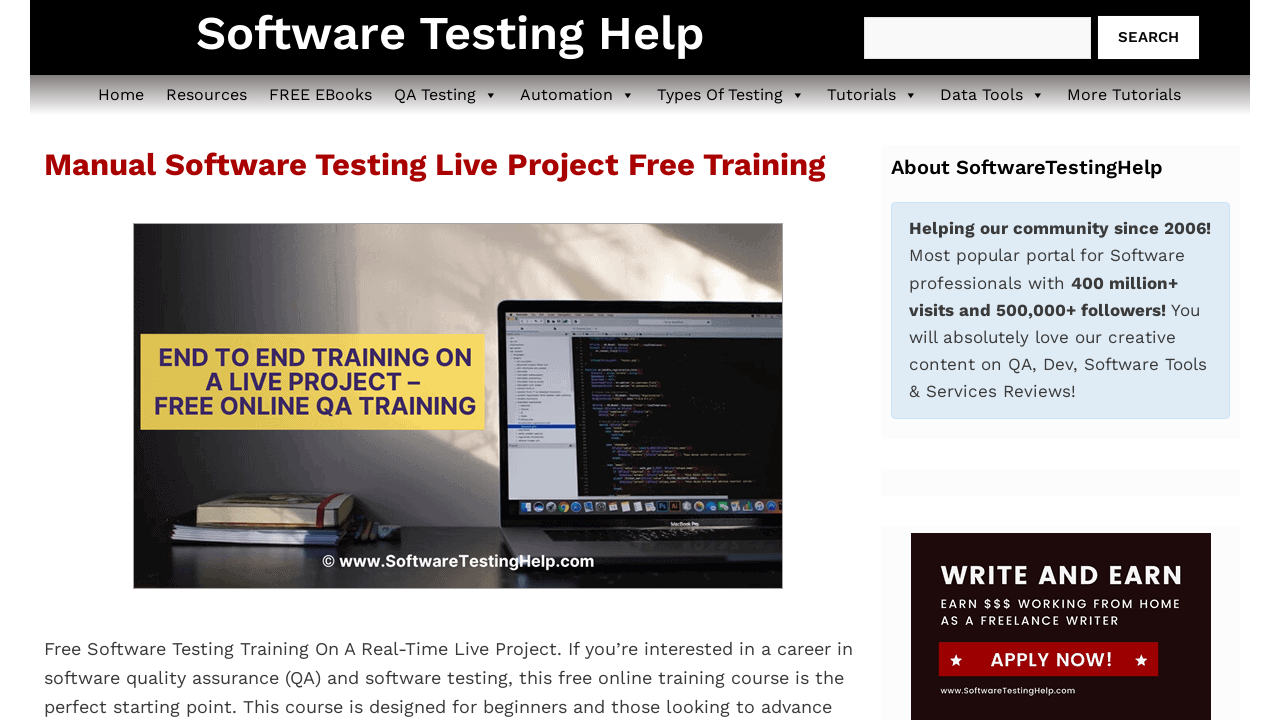

Page loaded and DOM content is ready
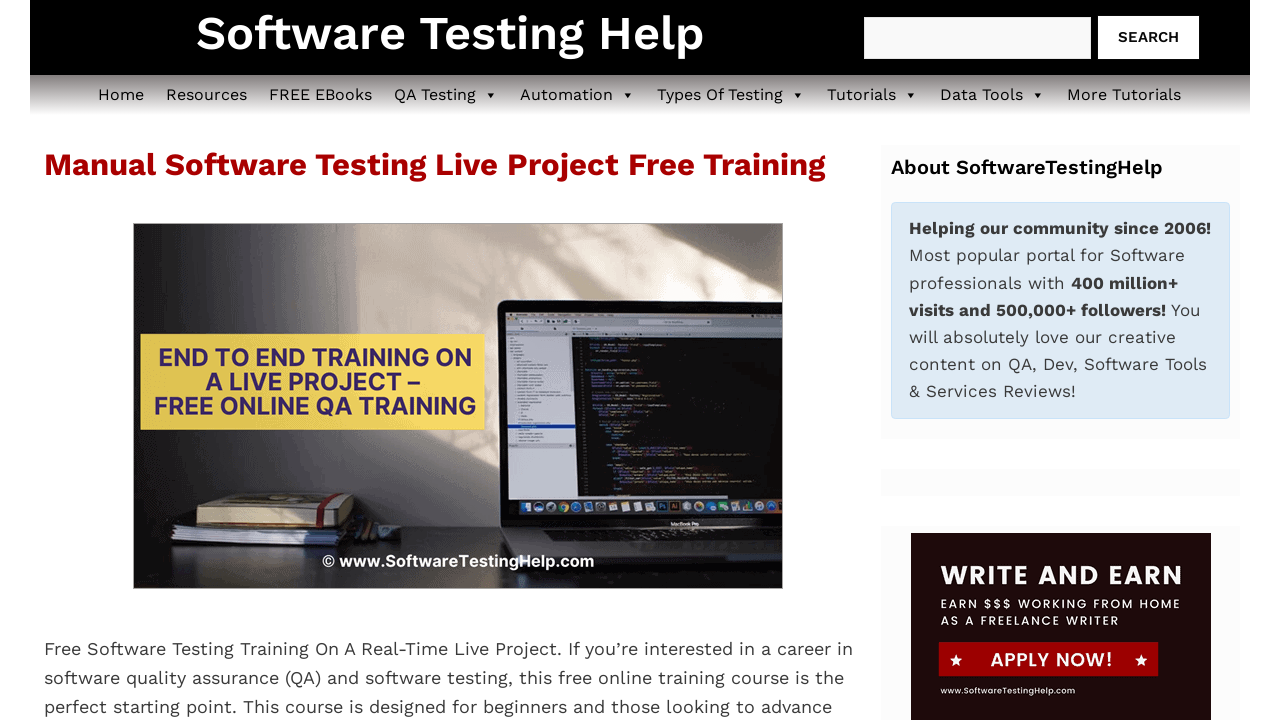

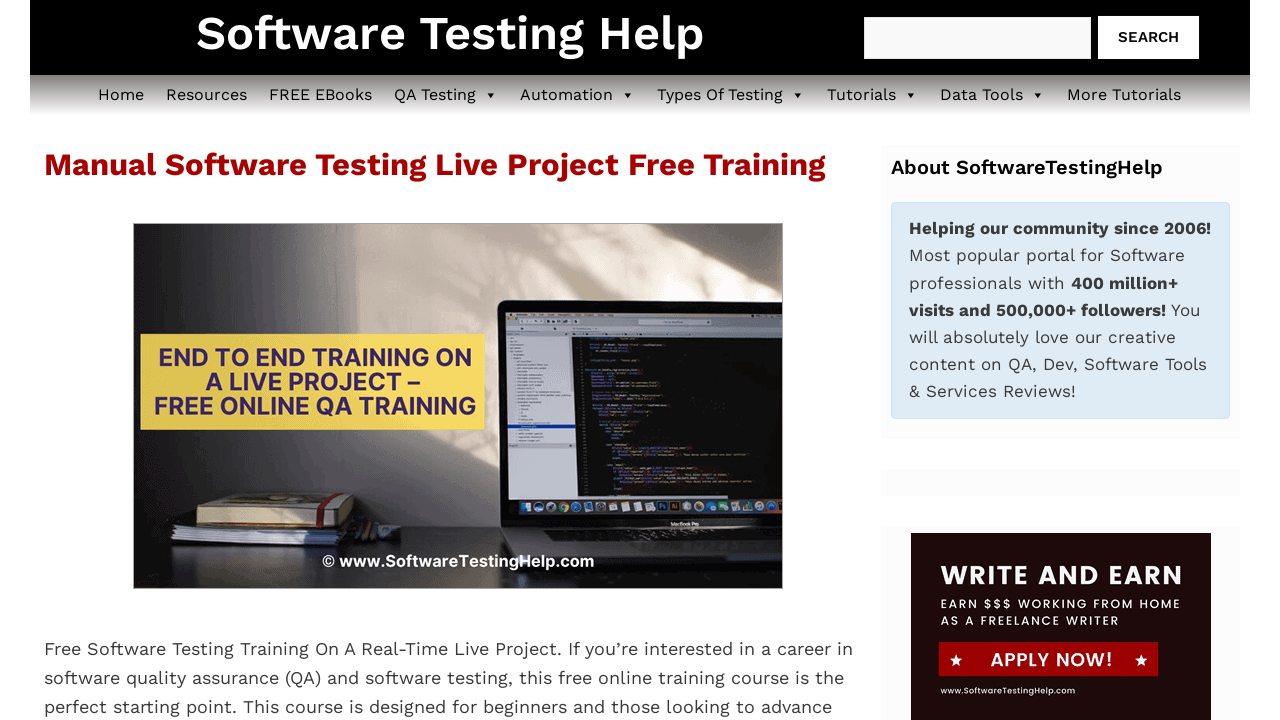